Tests form interaction and navigation by filling the first name field and navigating through the SwitchTo menu to the Alerts page

Starting URL: https://demo.automationtesting.in/Register.html

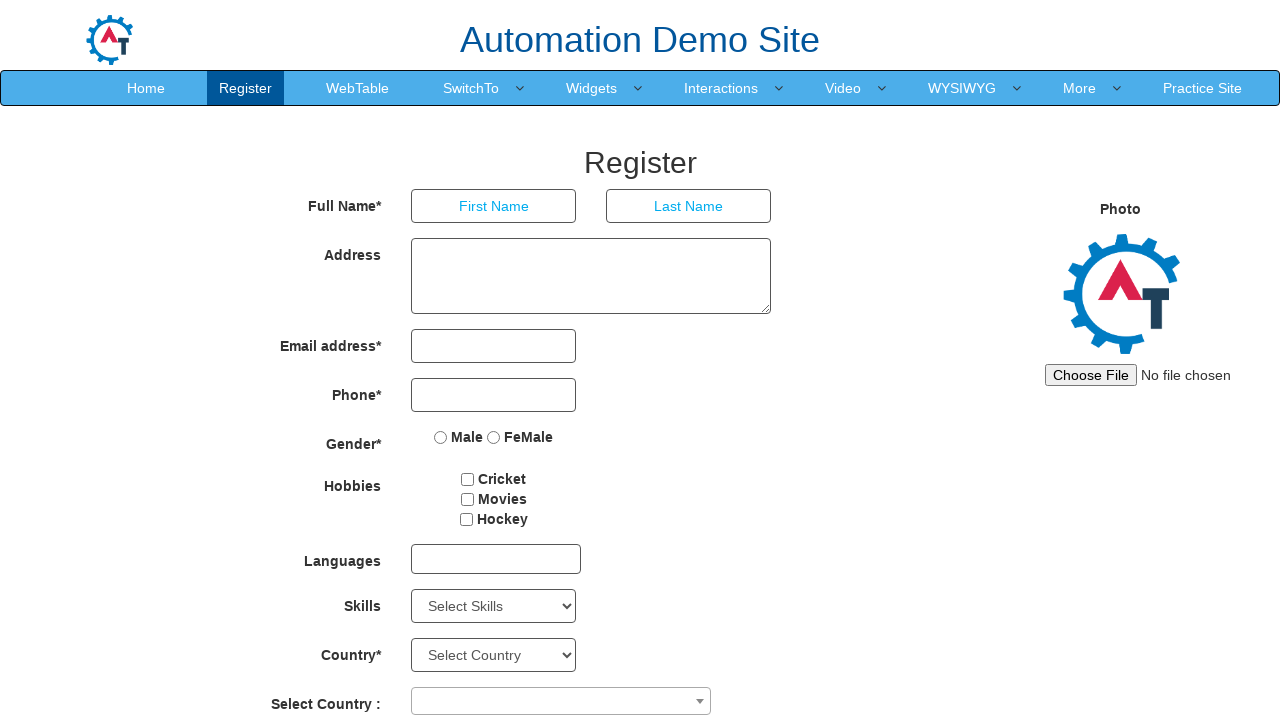

Filled First Name field with 'Ajay' on input[placeholder='First Name']
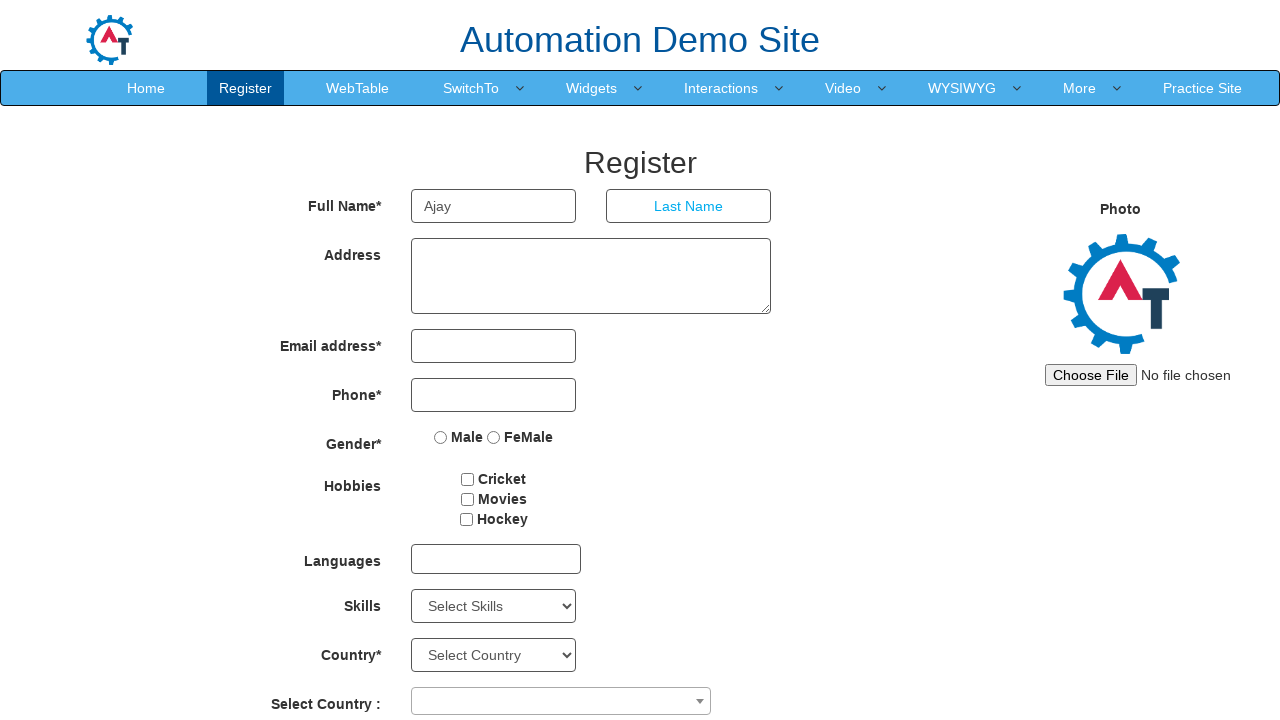

Hovered over SwitchTo menu at (471, 88) on a:text('SwitchTo')
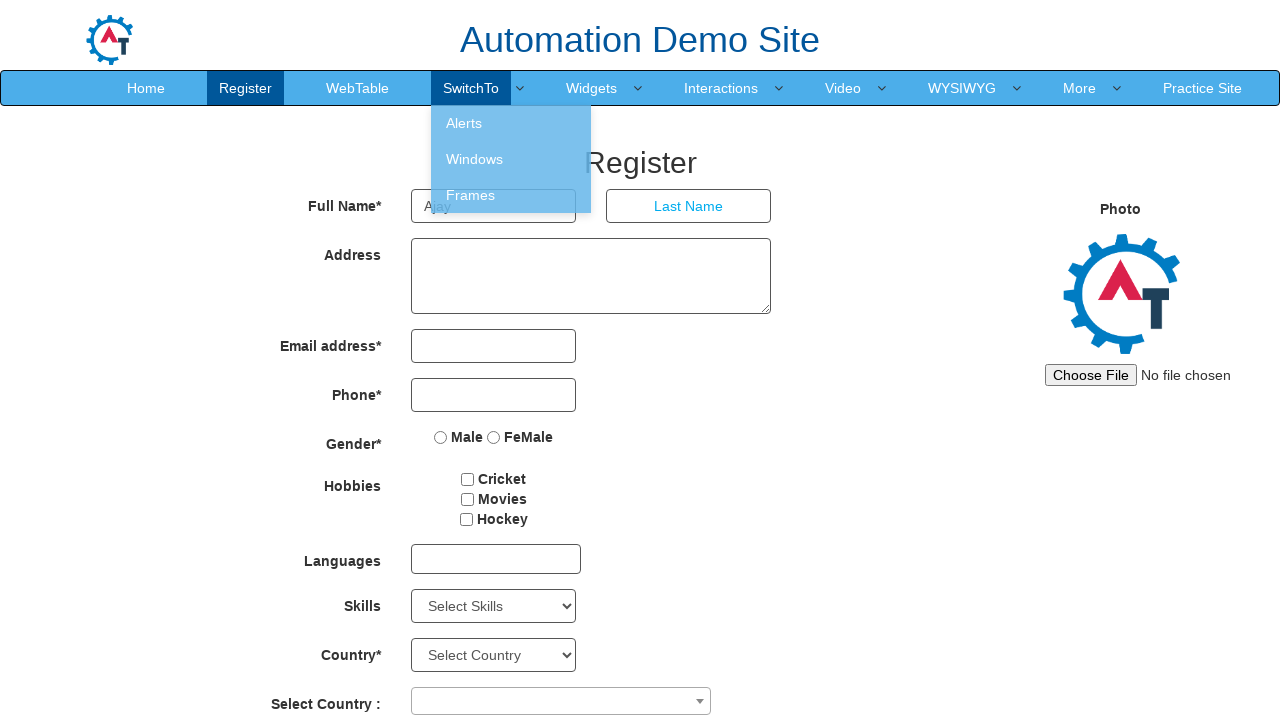

Clicked SwitchTo menu at (471, 88) on a:text('SwitchTo')
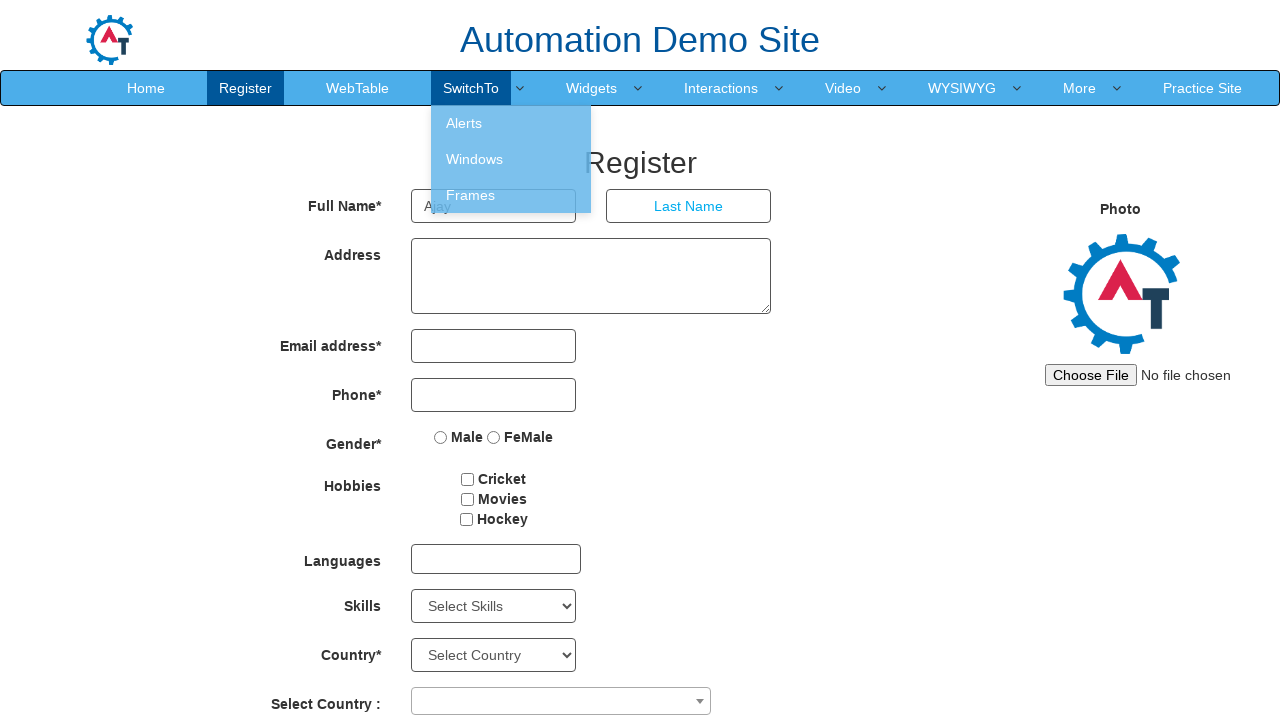

Clicked Alerts link in SwitchTo menu at (511, 123) on a:text('Alerts')
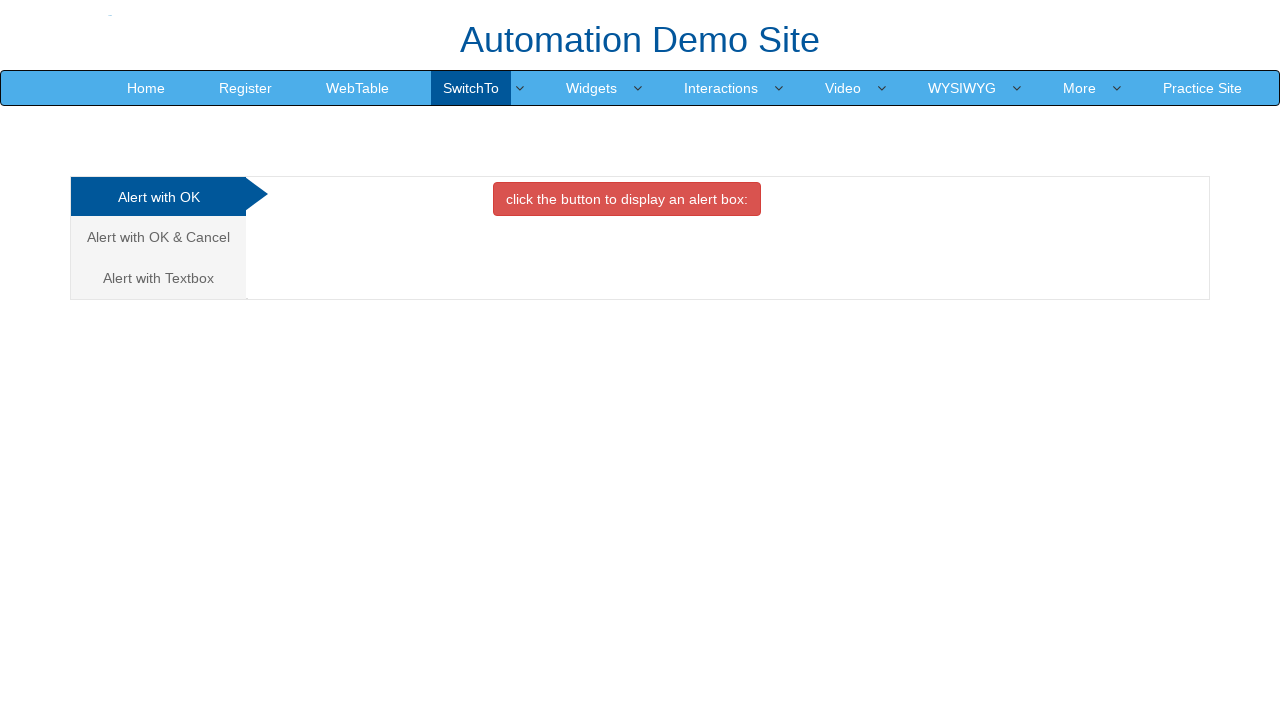

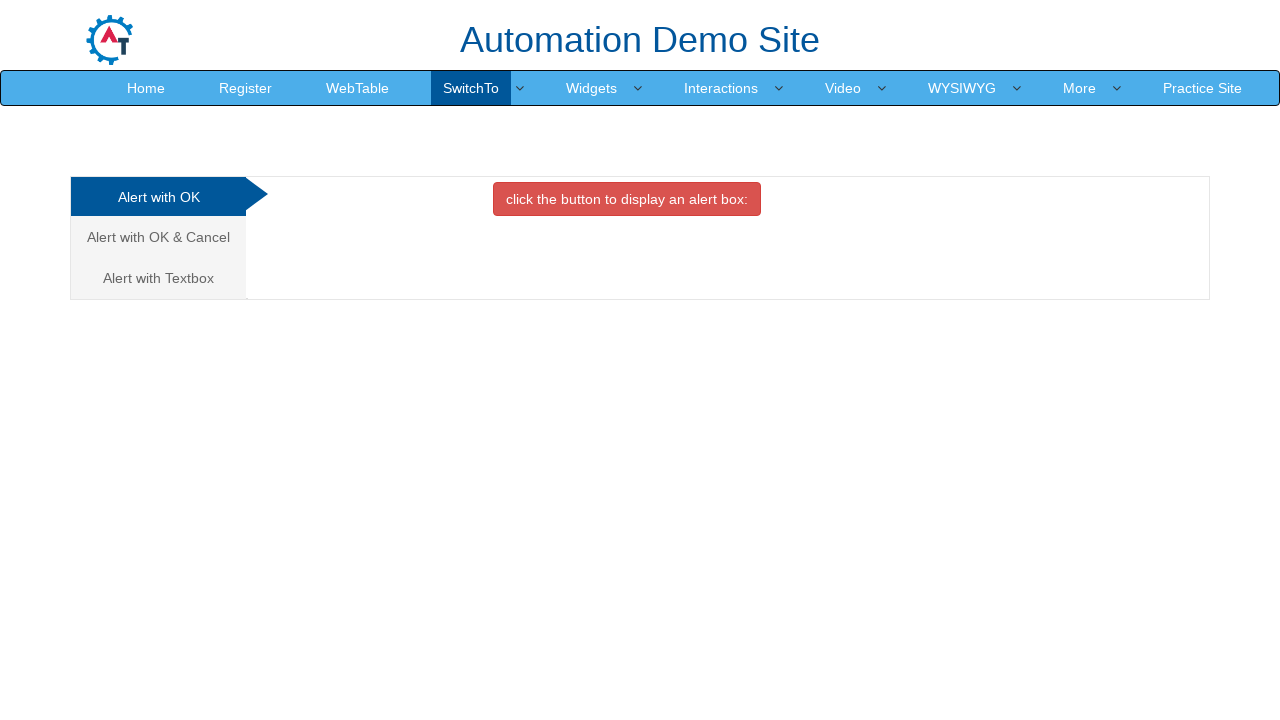